Demonstrates basic browser navigation by visiting a page, navigating to another site, going back, and refreshing the page.

Starting URL: https://opensource-demo.orangehrmlive.com/web/index.php/auth/login

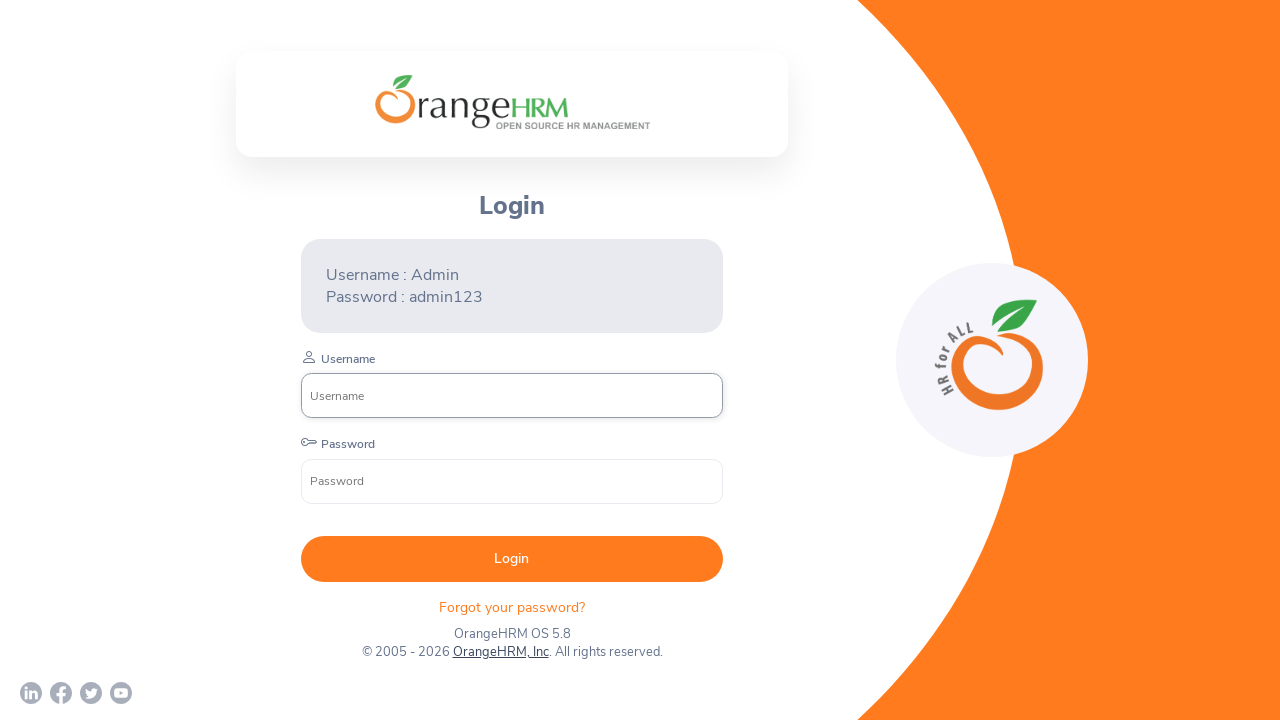

Retrieved and printed page title
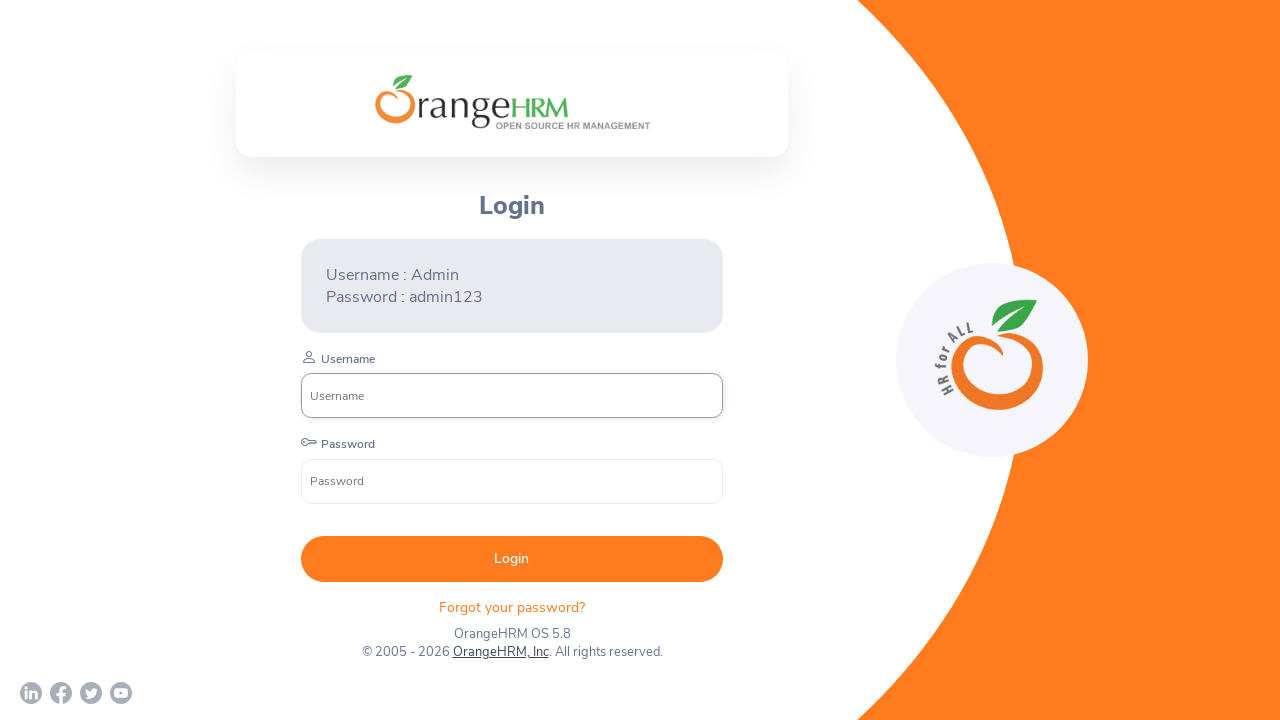

Retrieved and printed current URL
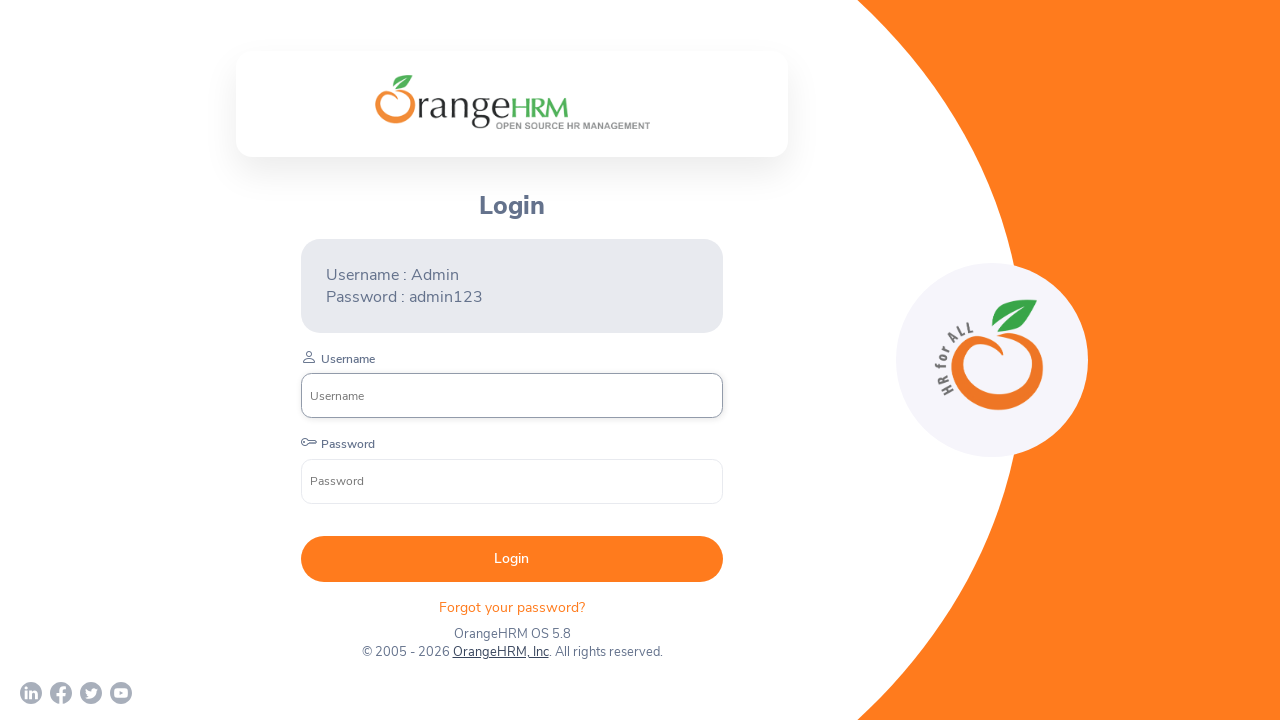

Navigated to https://rahulshettyacademy.com/
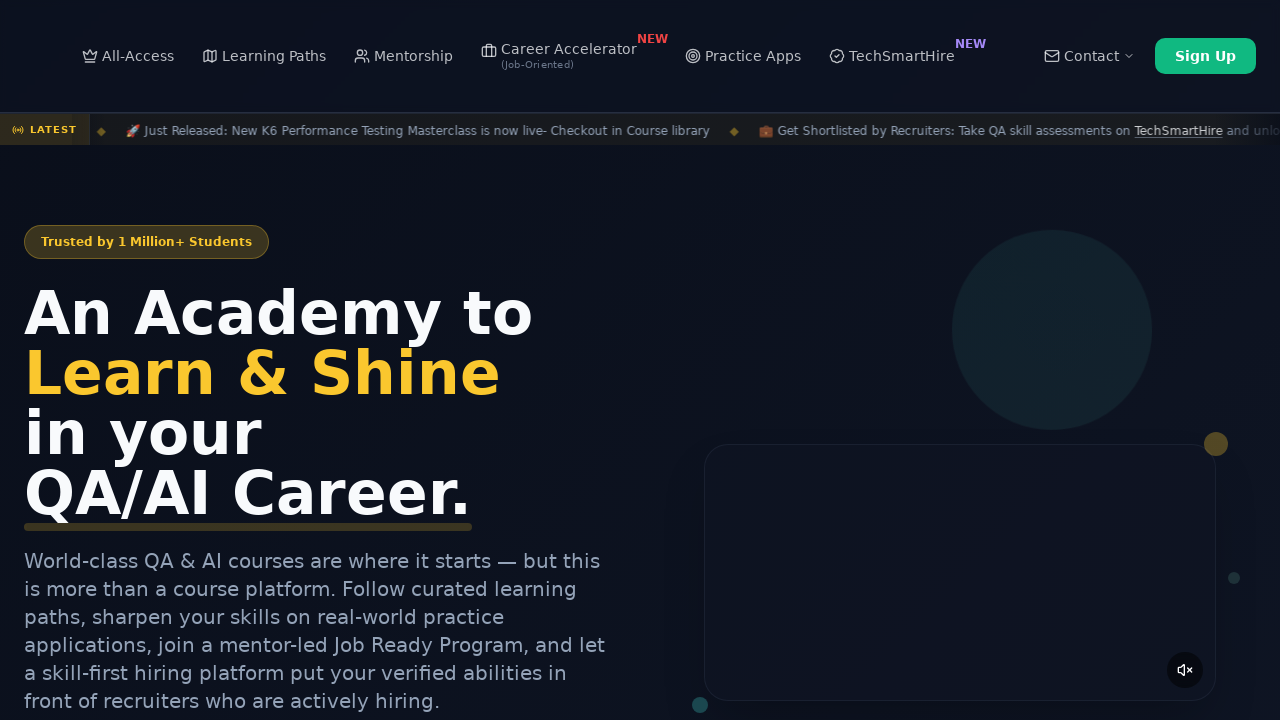

Navigated back to previous page (OrangeHRM login)
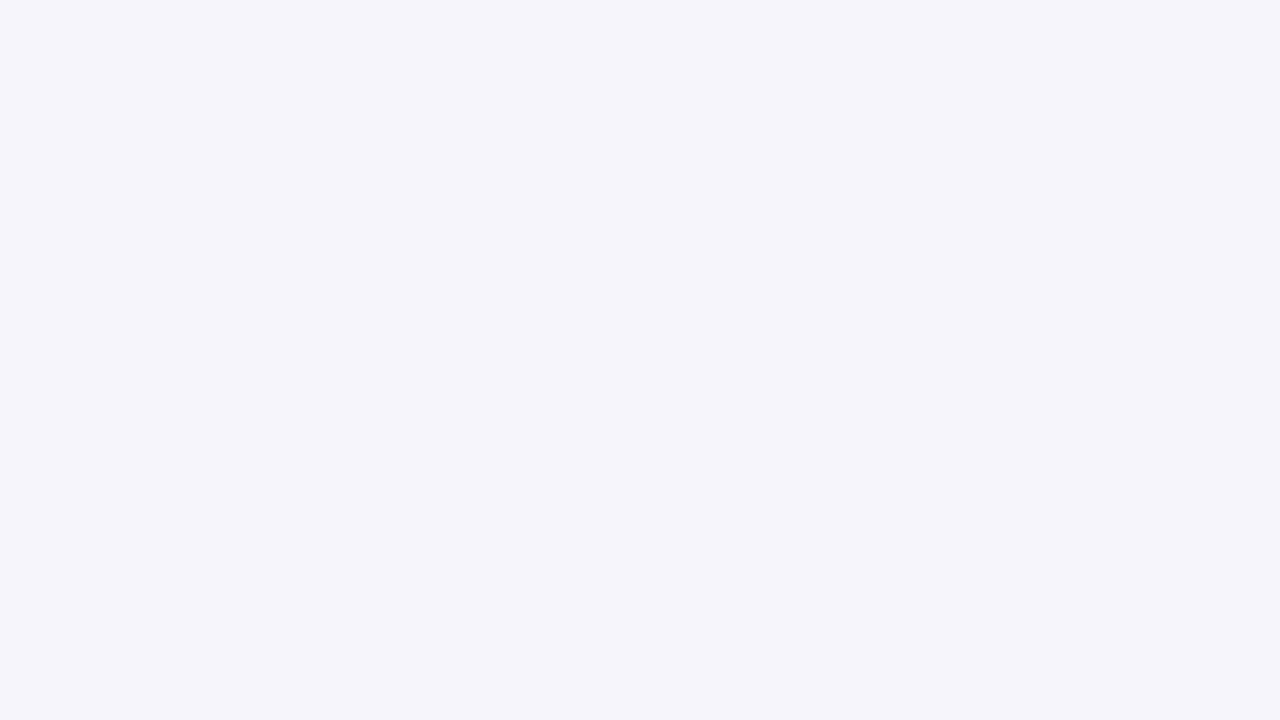

Refreshed the current page
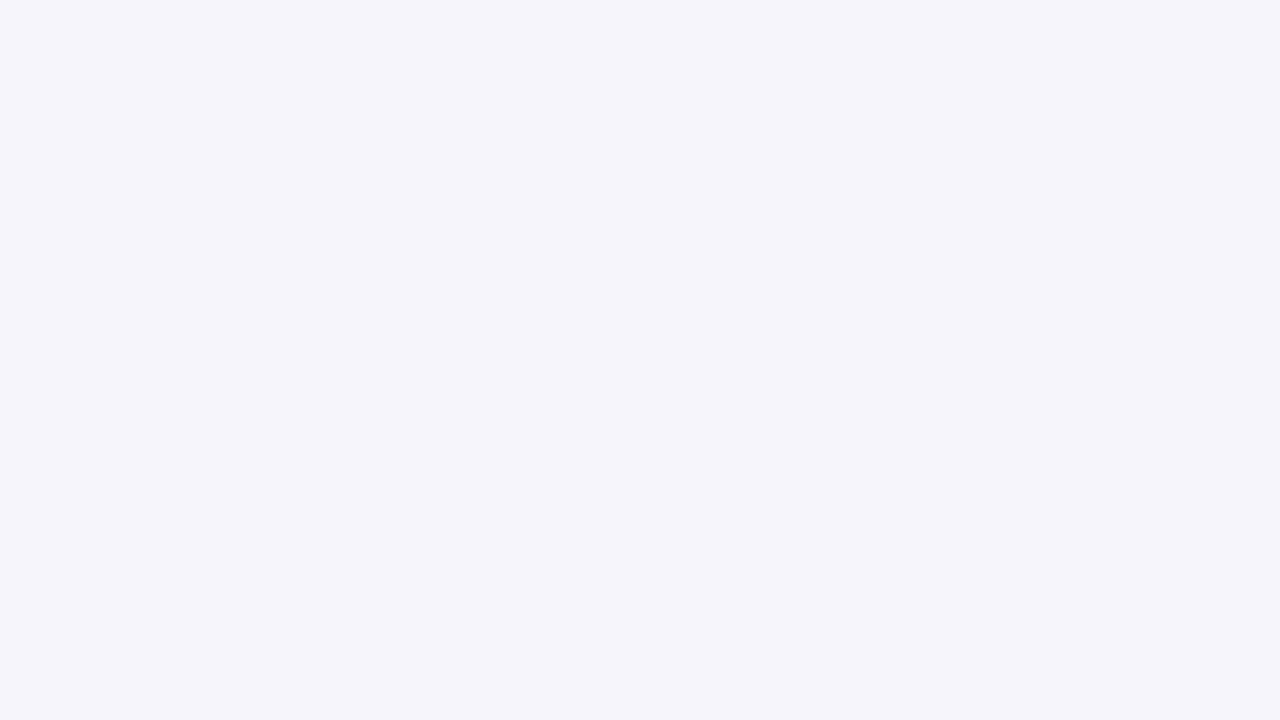

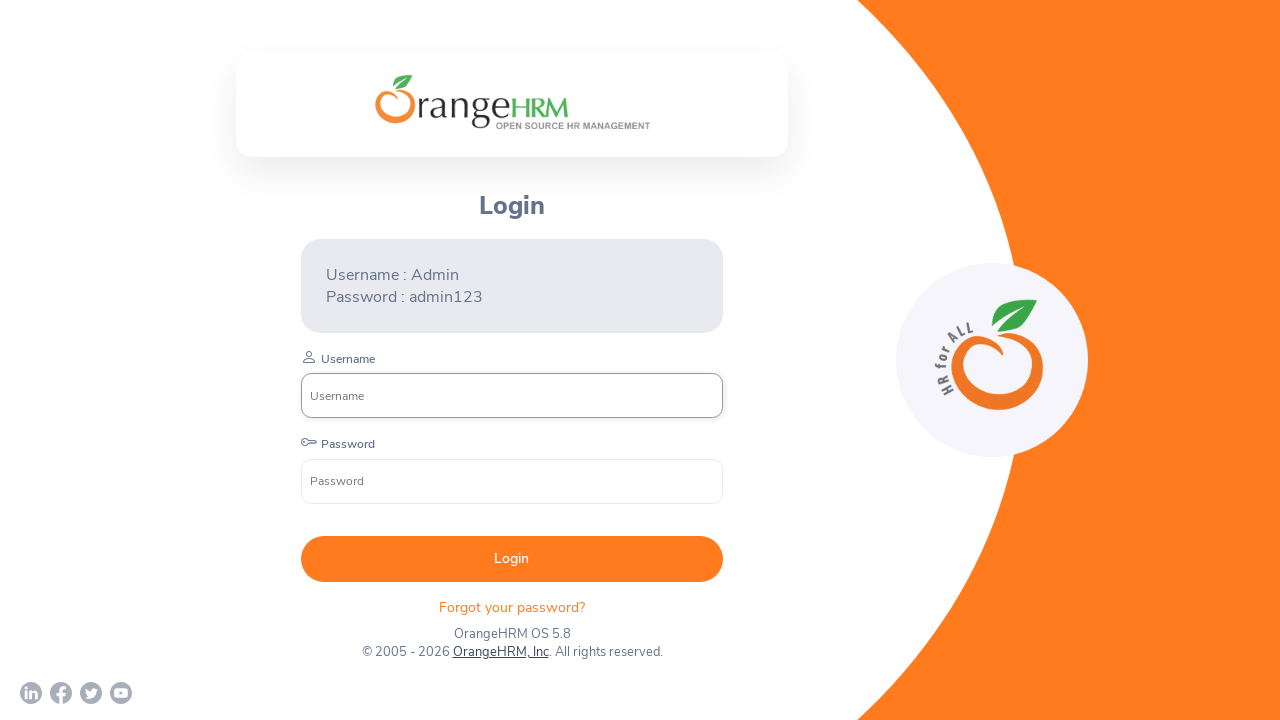